Verifies that the user agent string is displayed on the guinea pig test page

Starting URL: https://saucelabs.com/test/guinea-pig

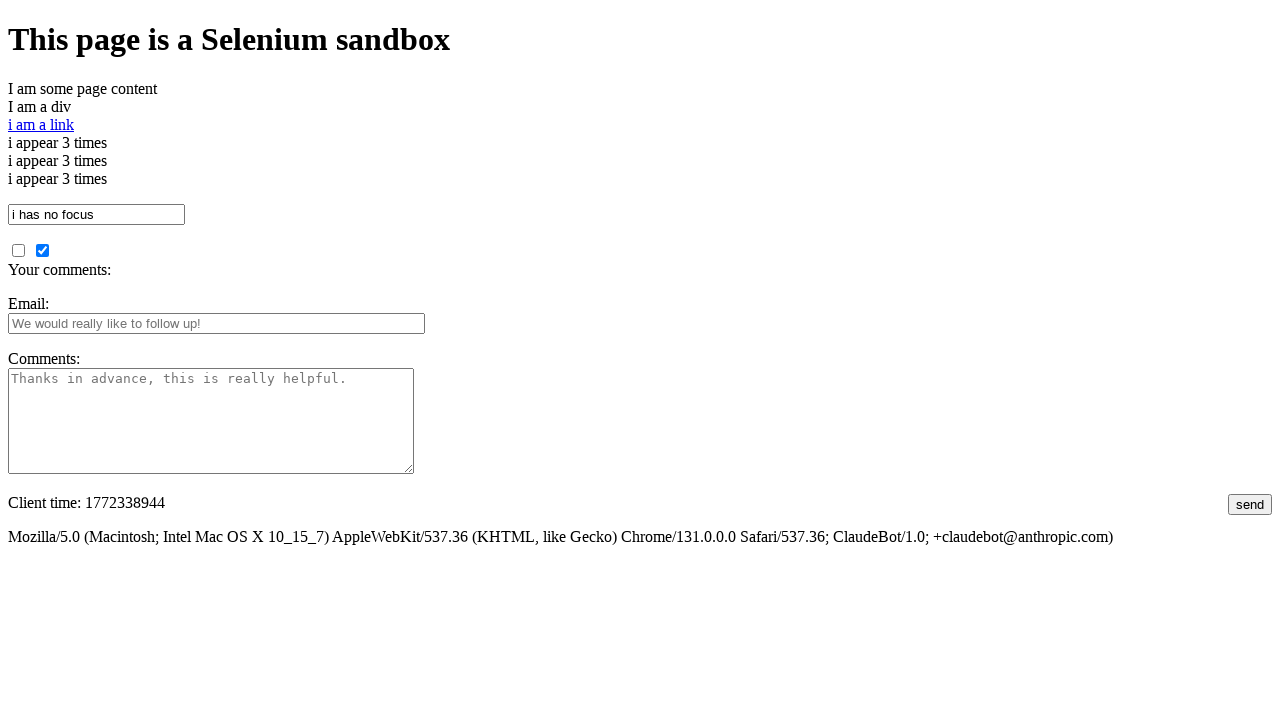

Navigated to guinea pig test page
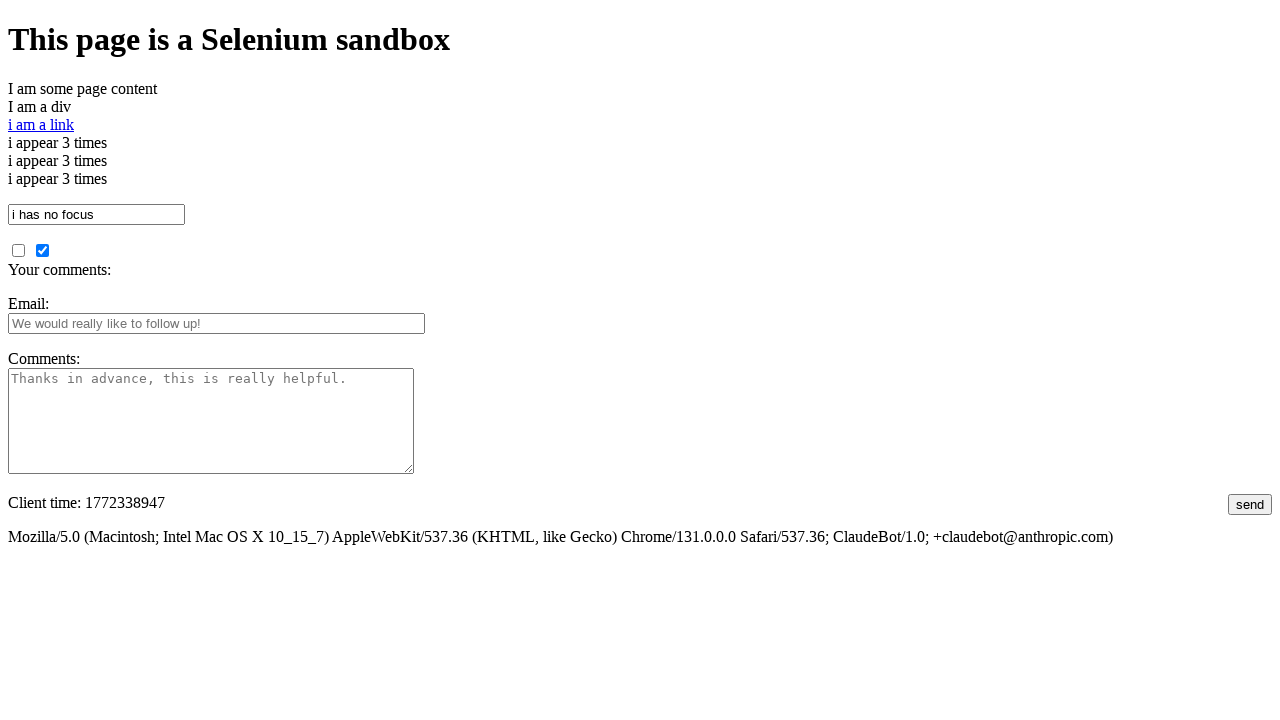

User agent element is present on page
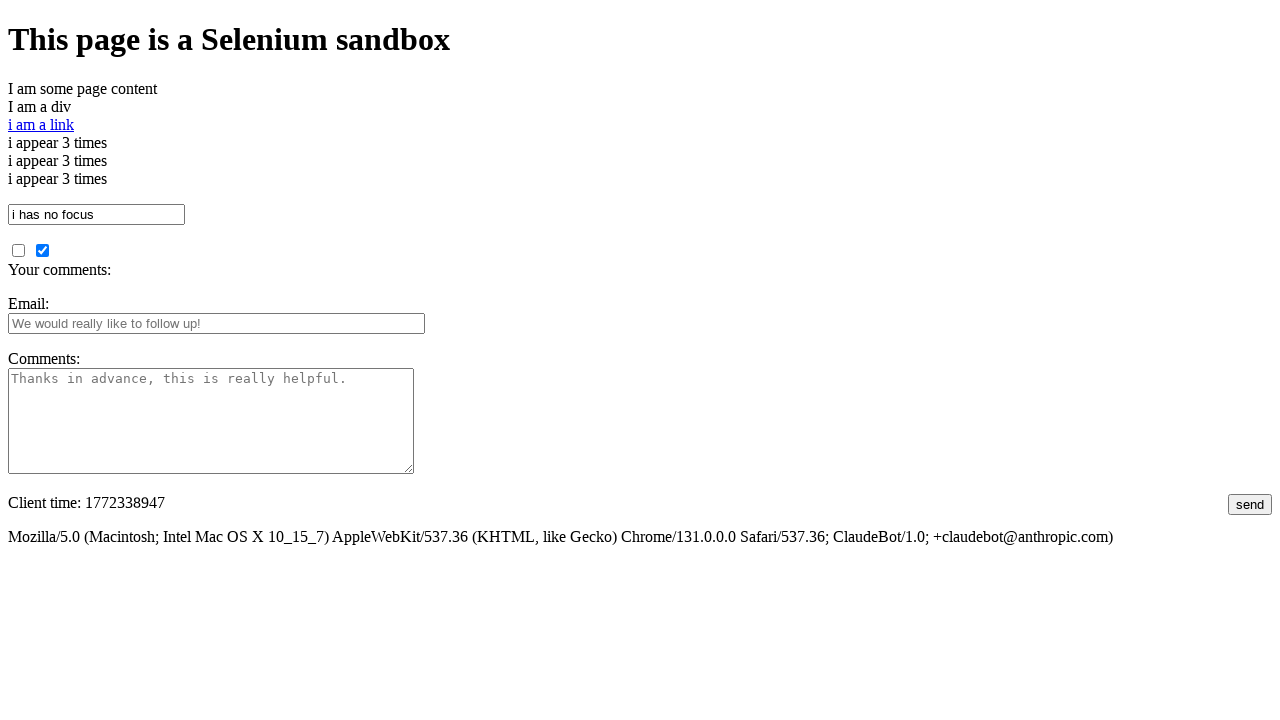

Retrieved user agent string: Mozilla/5.0 (Macintosh; Intel Mac OS X 10_15_7) AppleWebKit/537.36 (KHTML, like Gecko) Chrome/131.0.0.0 Safari/537.36; ClaudeBot/1.0; +claudebot@anthropic.com)
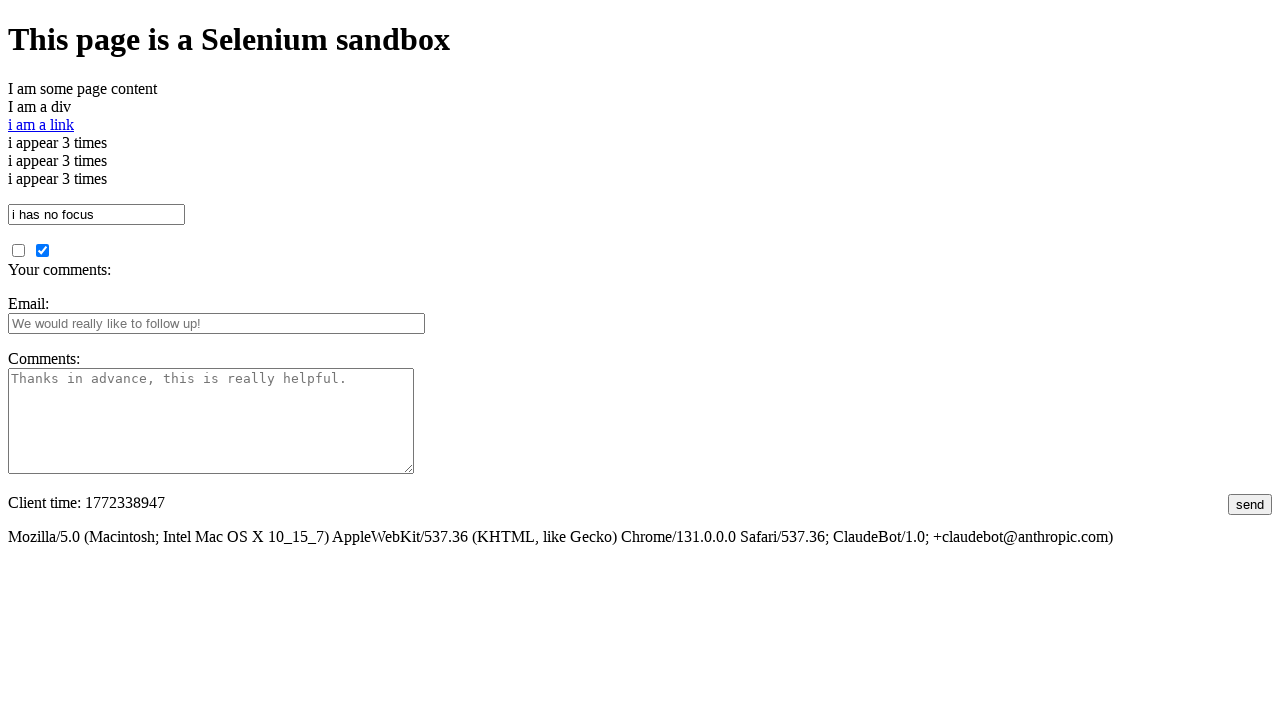

Verified user agent string is not empty
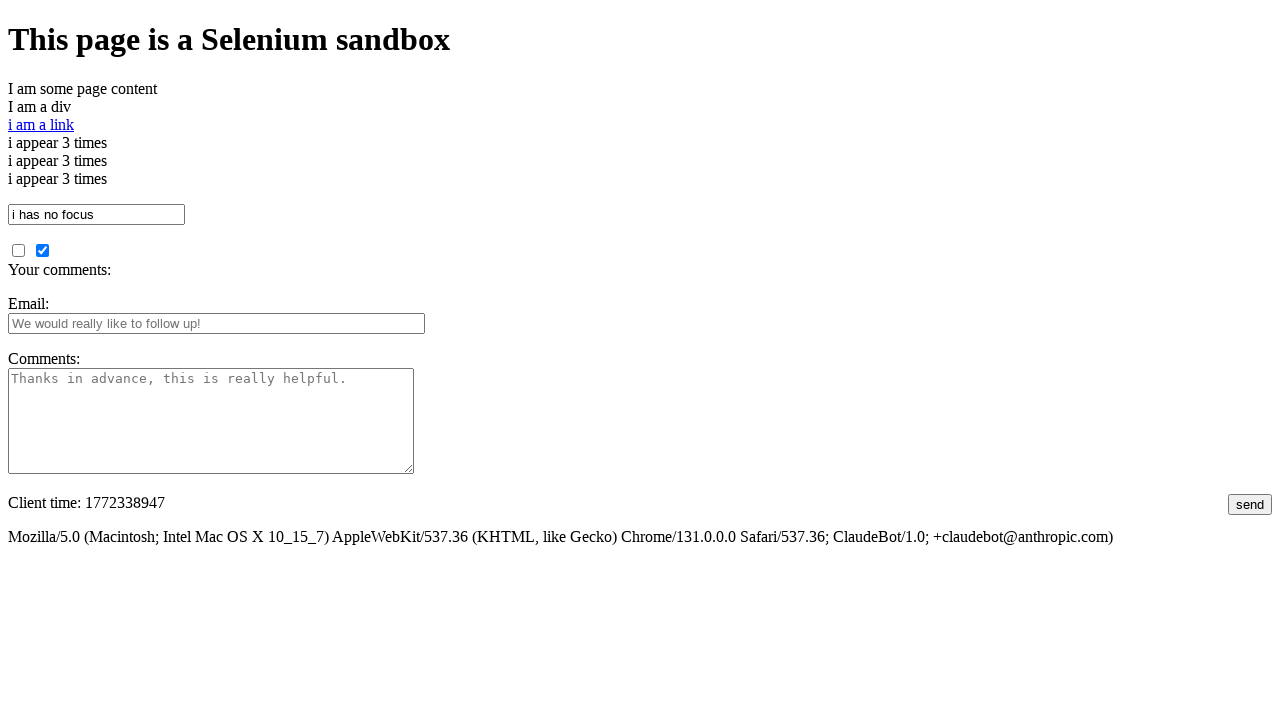

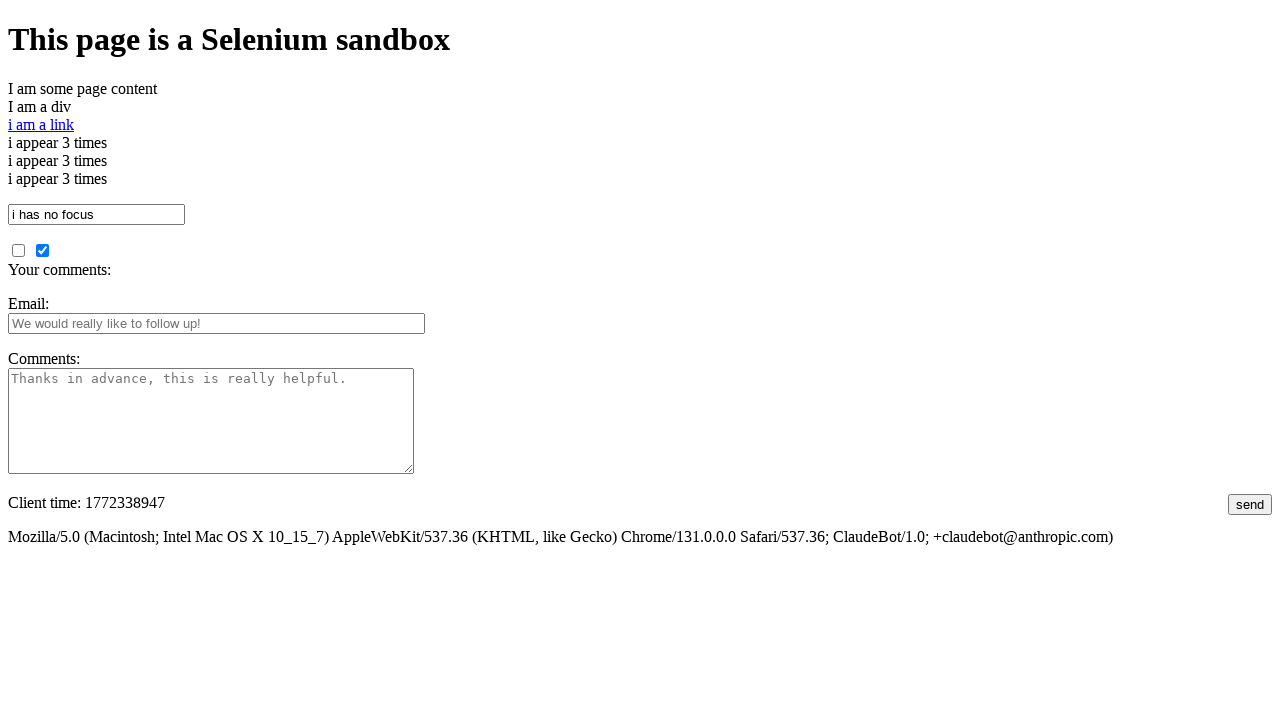